Navigates through a Taiwan government customs portal to access the foreign exchange rate query page, clicking through menu items to reach the currency exchange rate information section.

Starting URL: https://portal.sw.nat.gov.tw/APGQ/LoginFree?request_locale=zh_TW

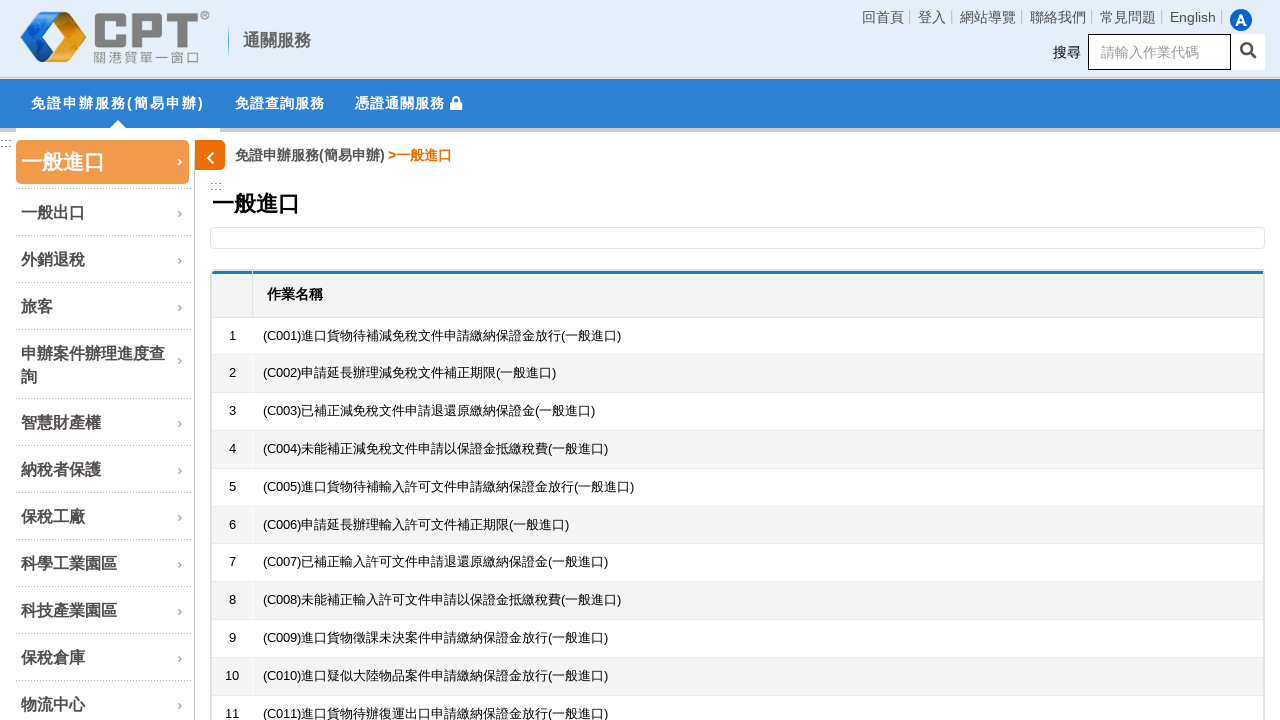

Waited for '免證查詢服務' menu item to be visible
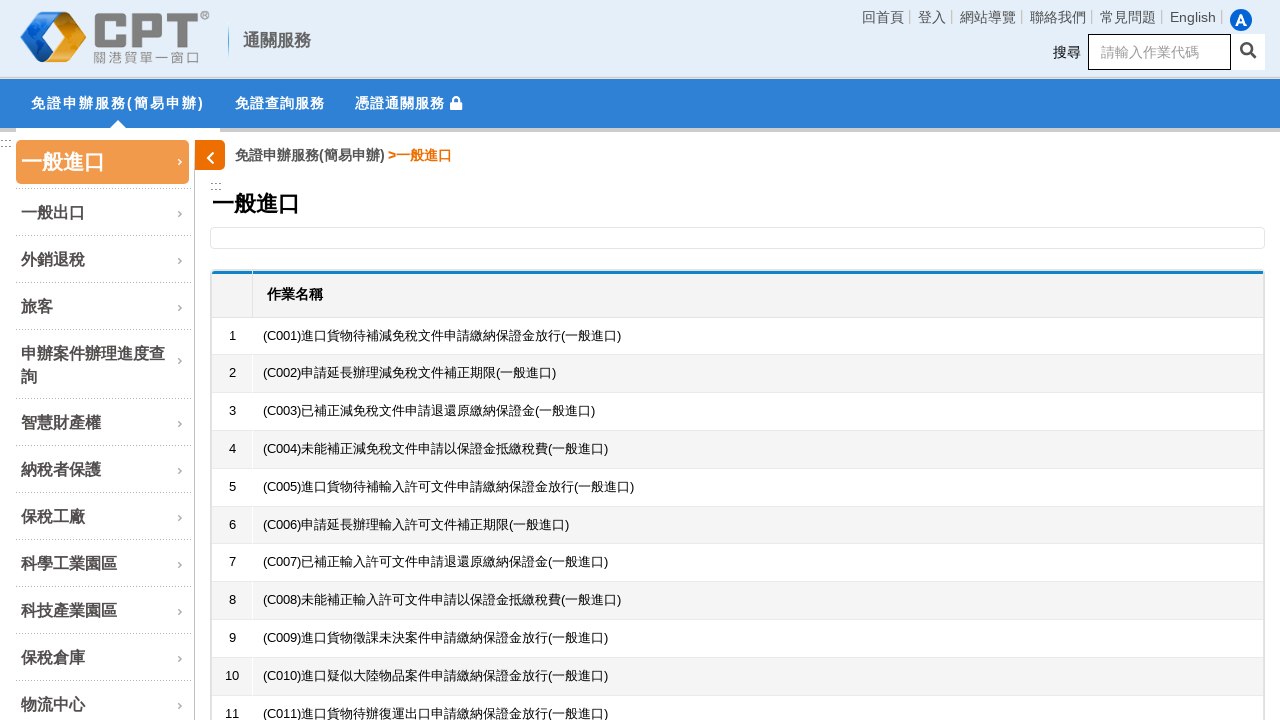

Clicked '免證查詢服務' menu item at (280, 102) on #MENU_APGQ
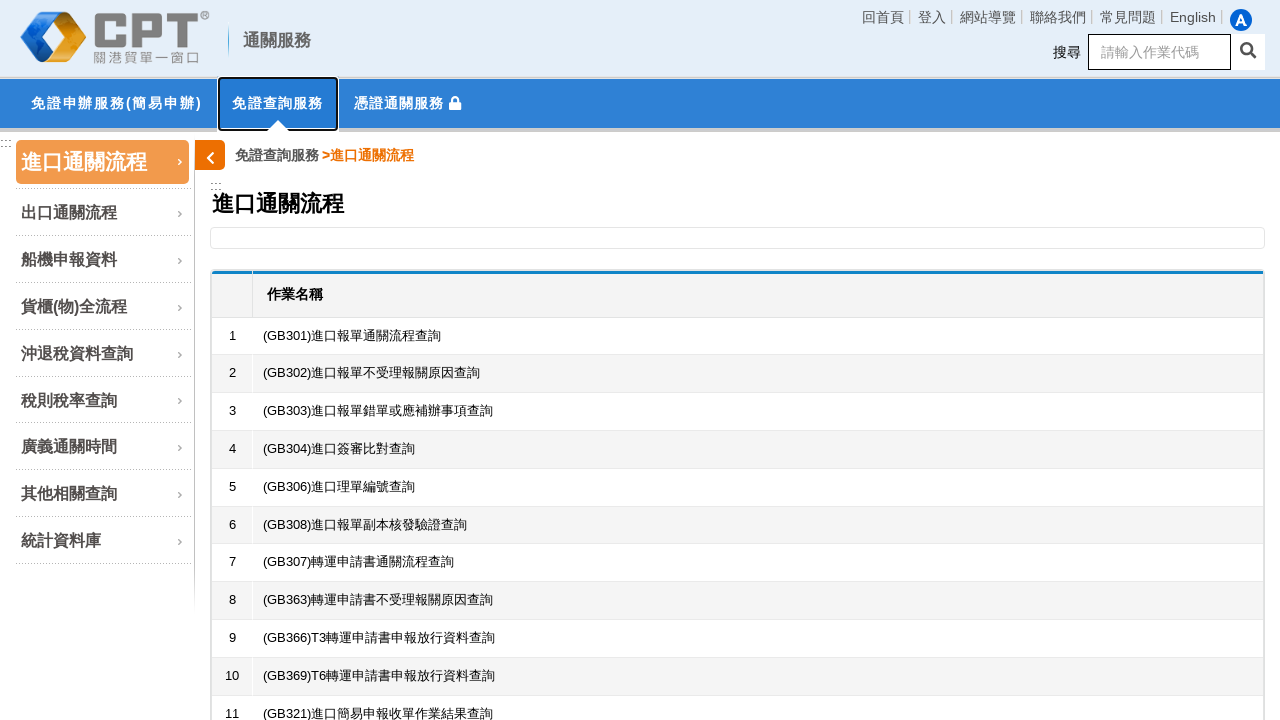

Waited for '其他相關查詢' submenu item to be visible
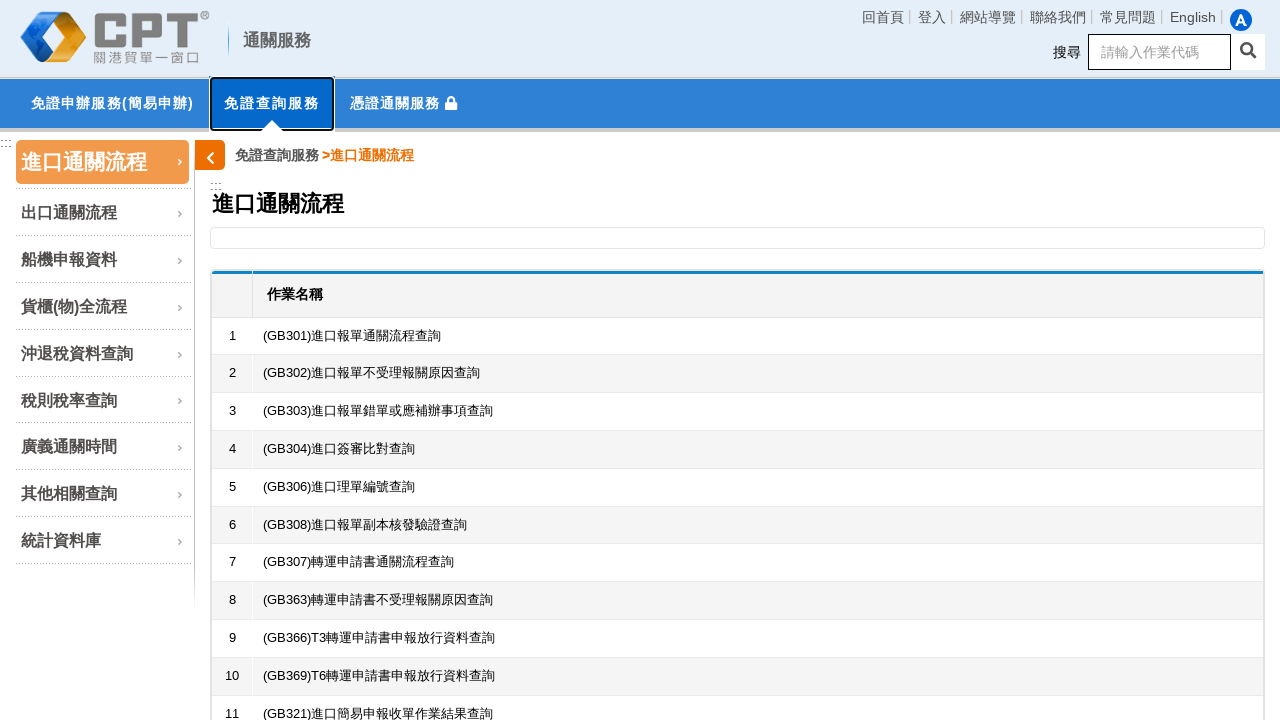

Clicked '其他相關查詢' submenu item at (104, 494) on #MENU_APGQ_6
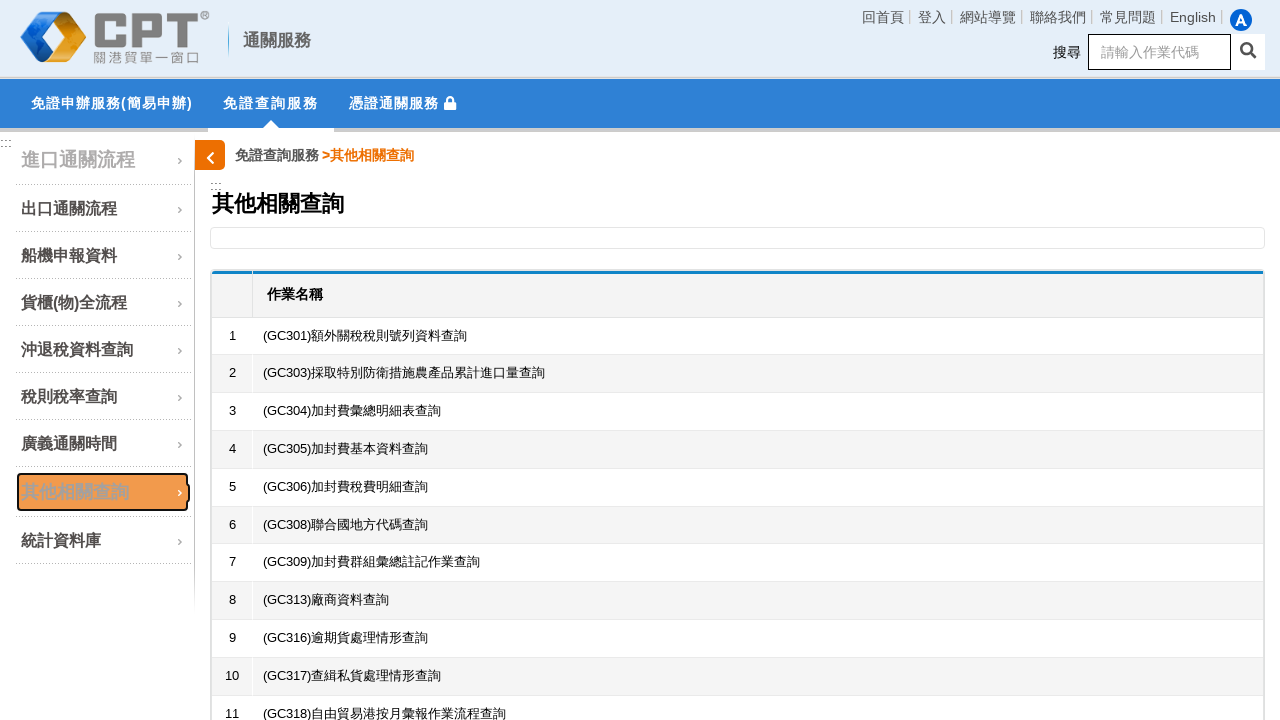

Waited for currency exchange rate tab link to be visible
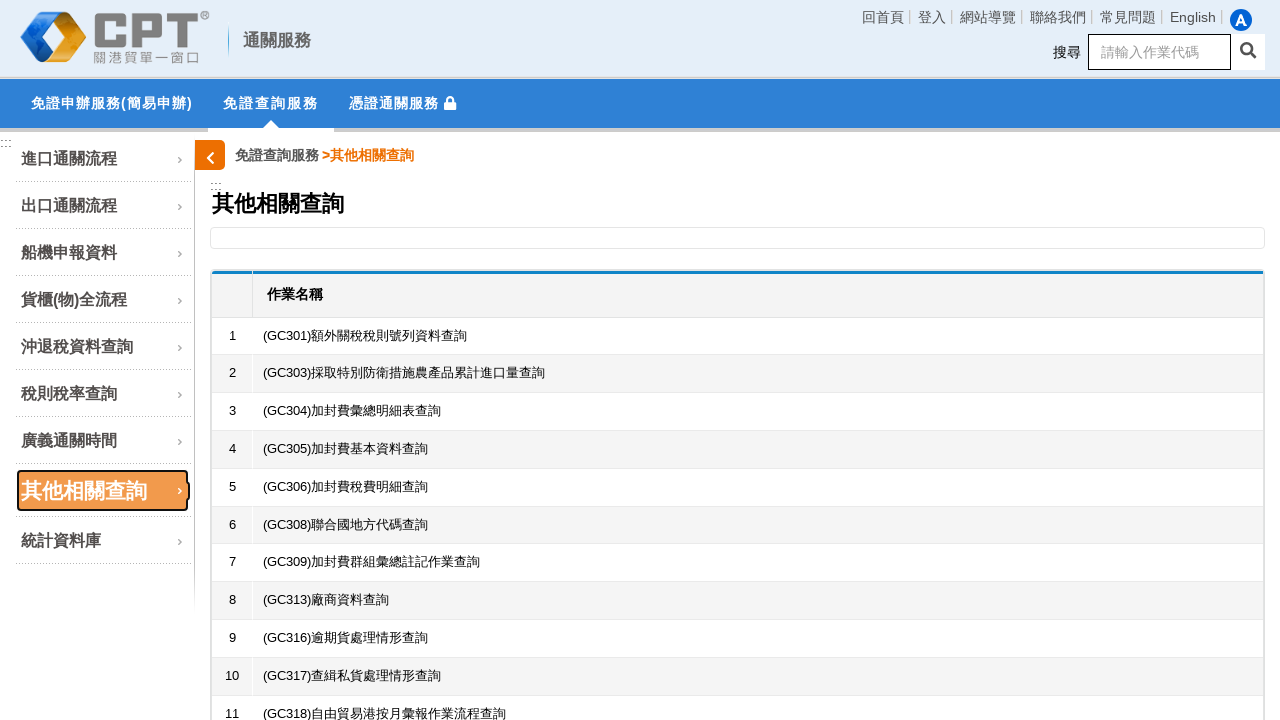

Clicked currency exchange rate tab (GC331) using JavaScript
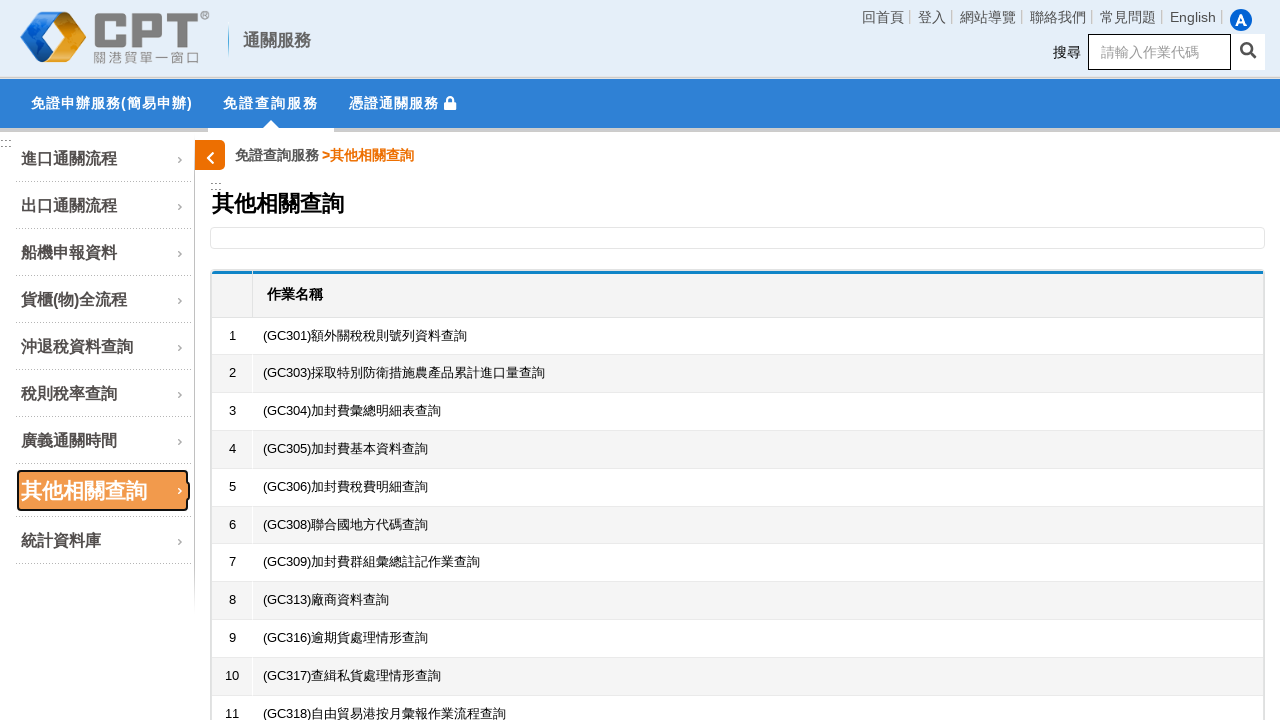

Waited for JSON download button to be visible
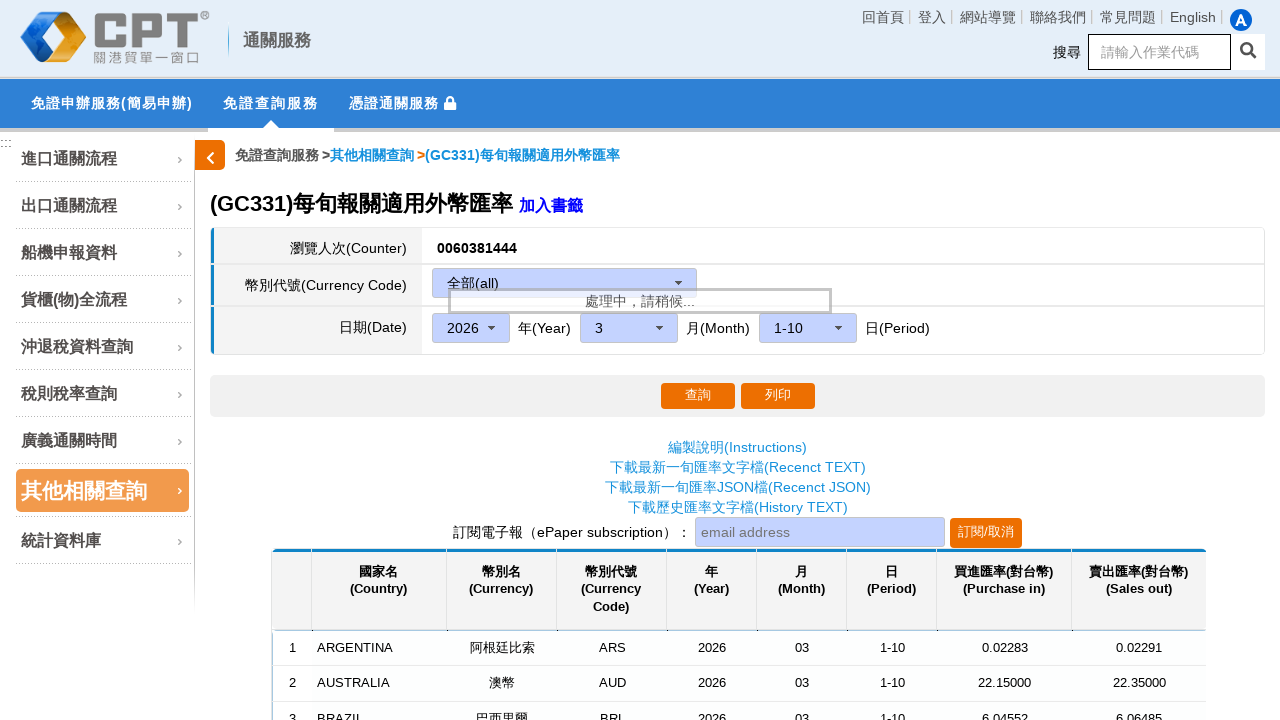

Clicked JSON download button to retrieve currency exchange rate data at (730, 361) on #current_json
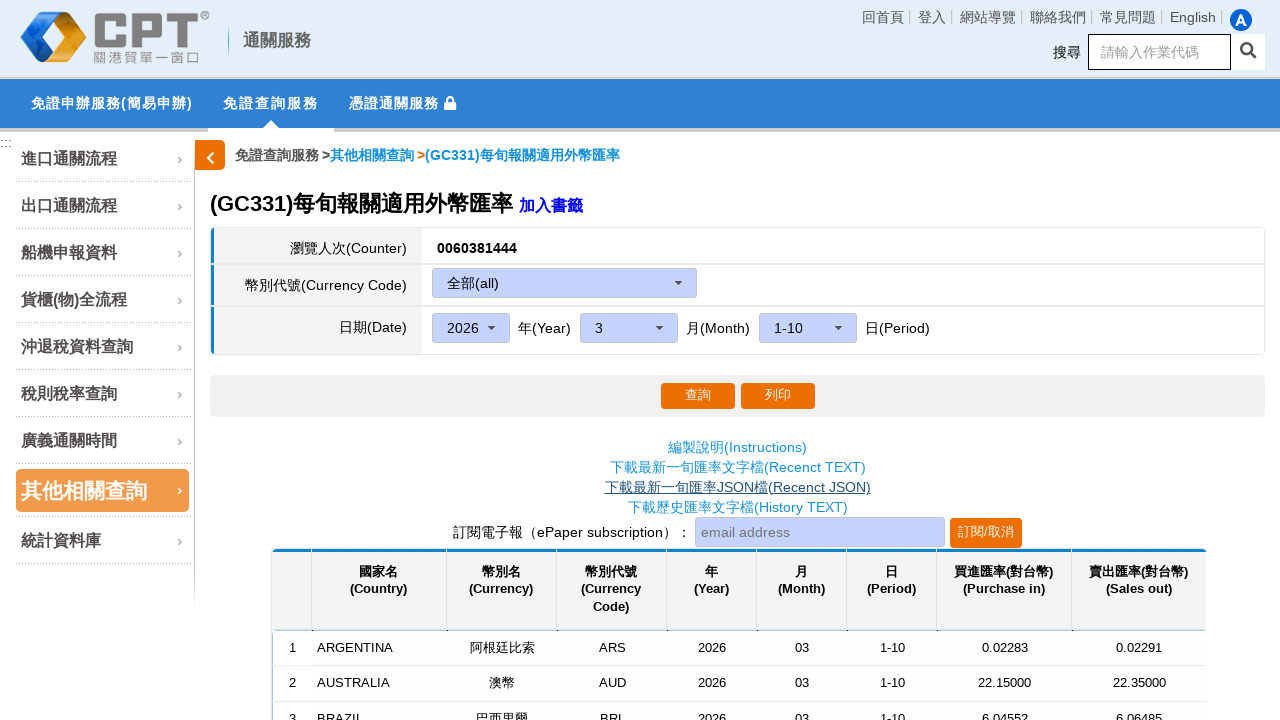

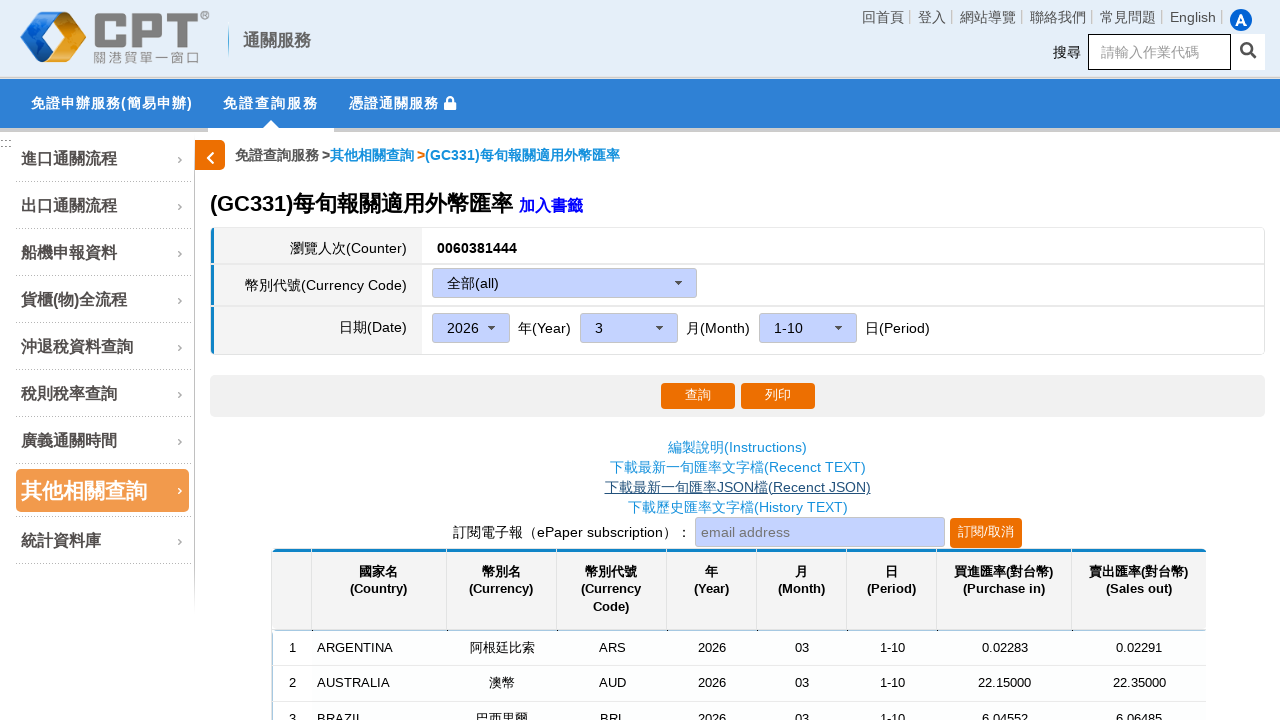